Navigates to W3Schools HTML tables page and interacts with the customers table to verify that a specific value ("Germany") exists within the table cells.

Starting URL: https://www.w3schools.com/html/html_tables.asp

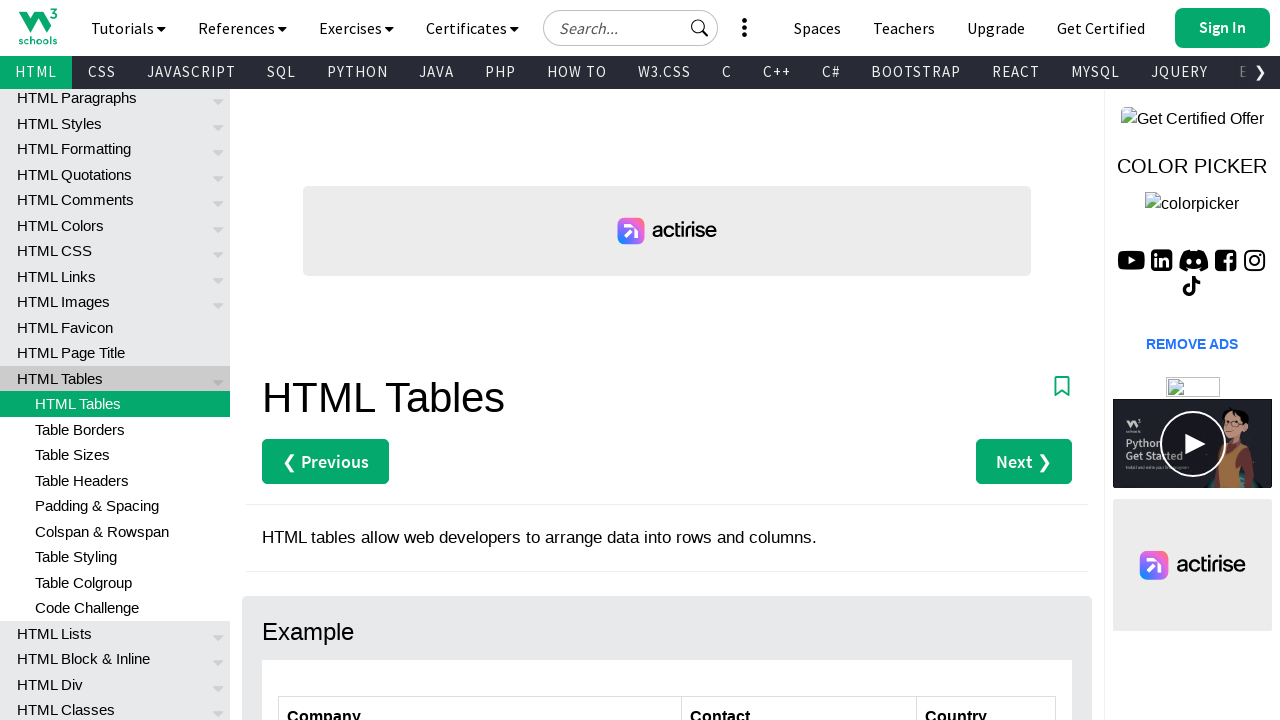

Waited for customers table to load
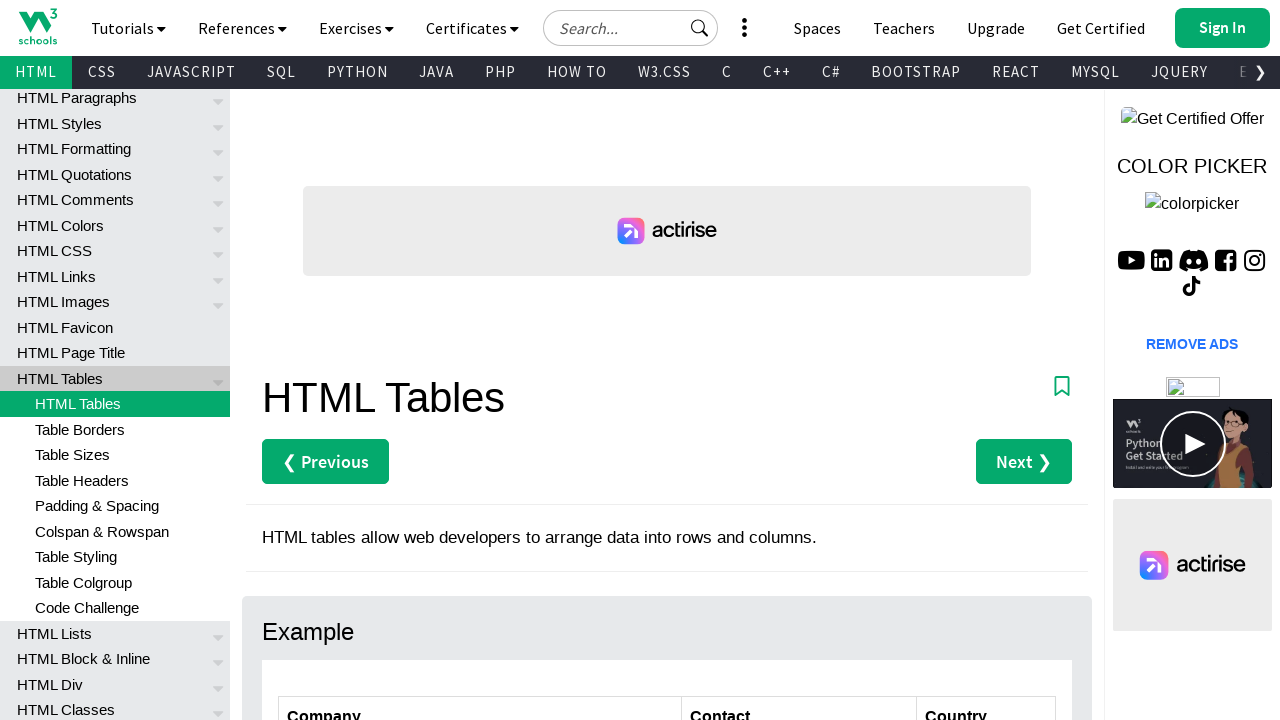

Verified table contains rows
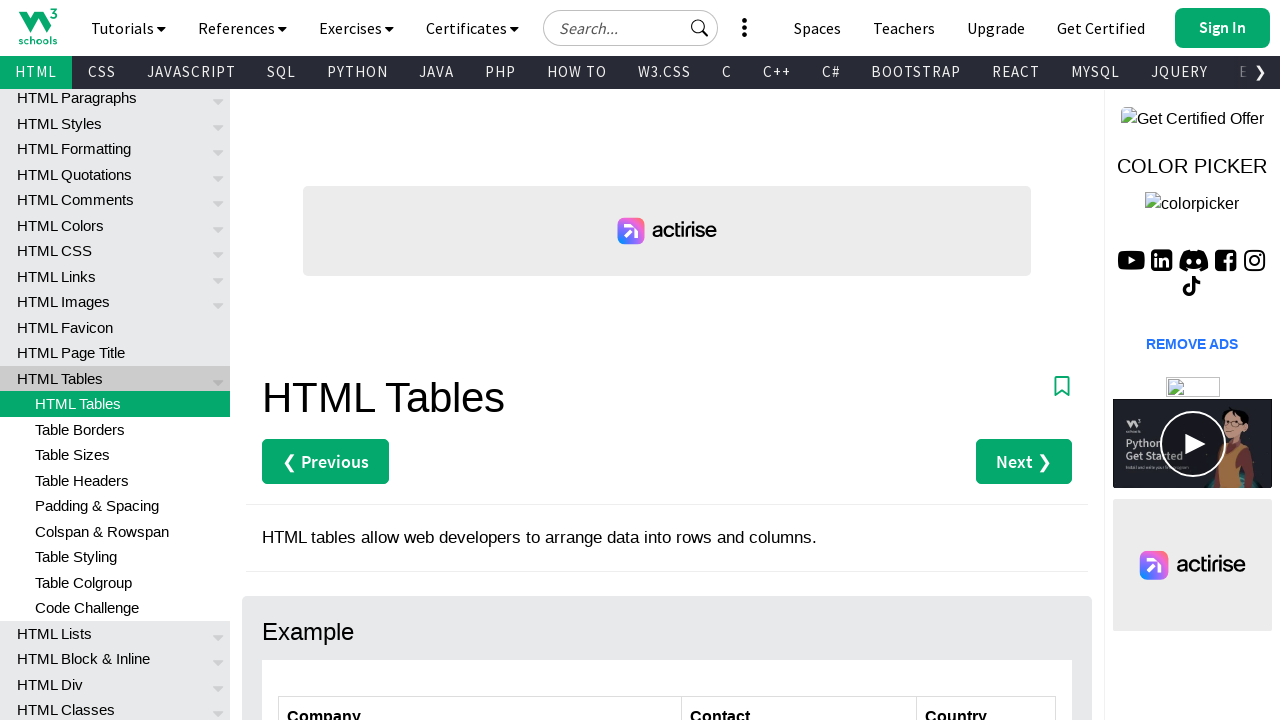

Located cell containing 'Germany' in customers table
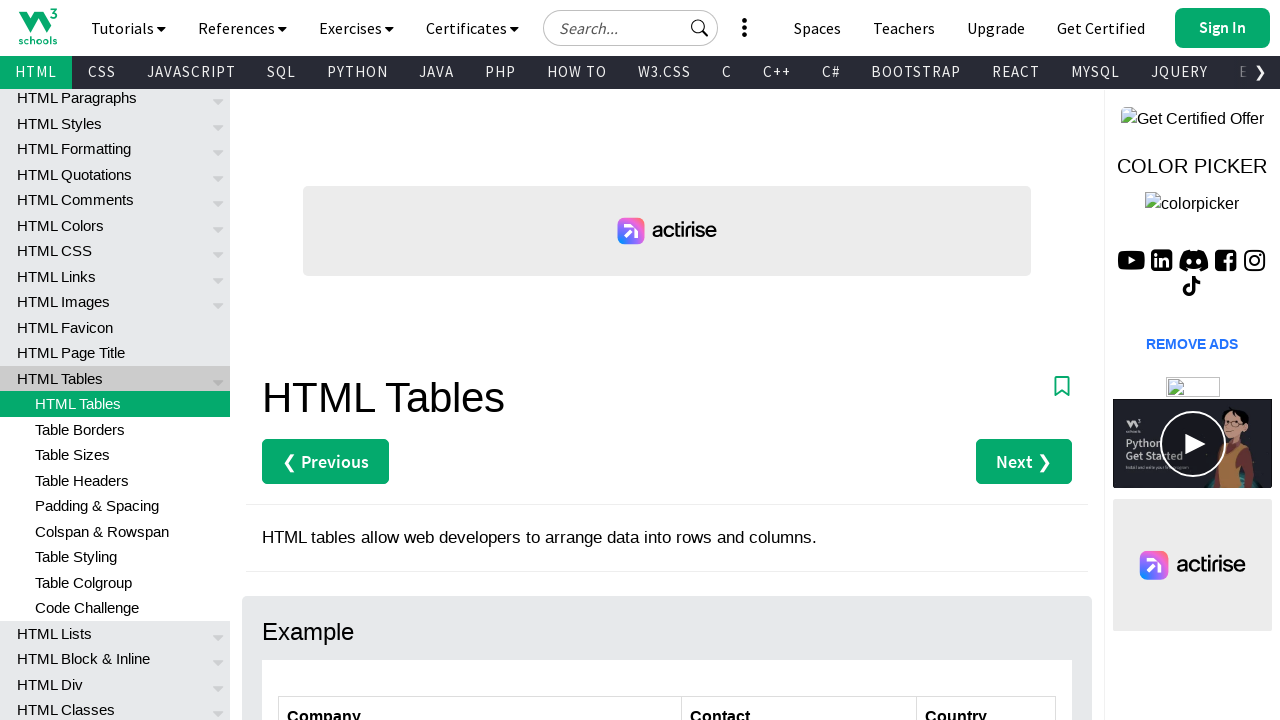

Waited for Germany cell to be visible
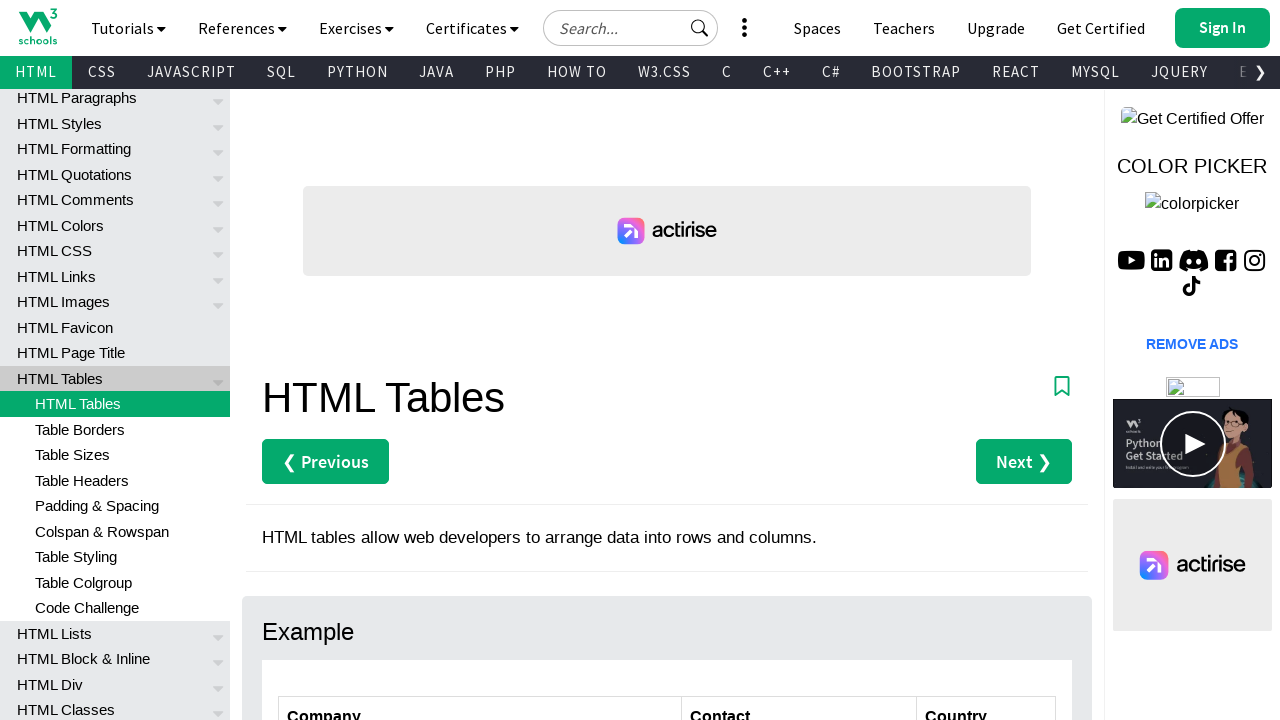

Clicked on the cell containing 'Germany' at (986, 360) on table#customers tbody tr td >> internal:has-text="Germany"i >> nth=0
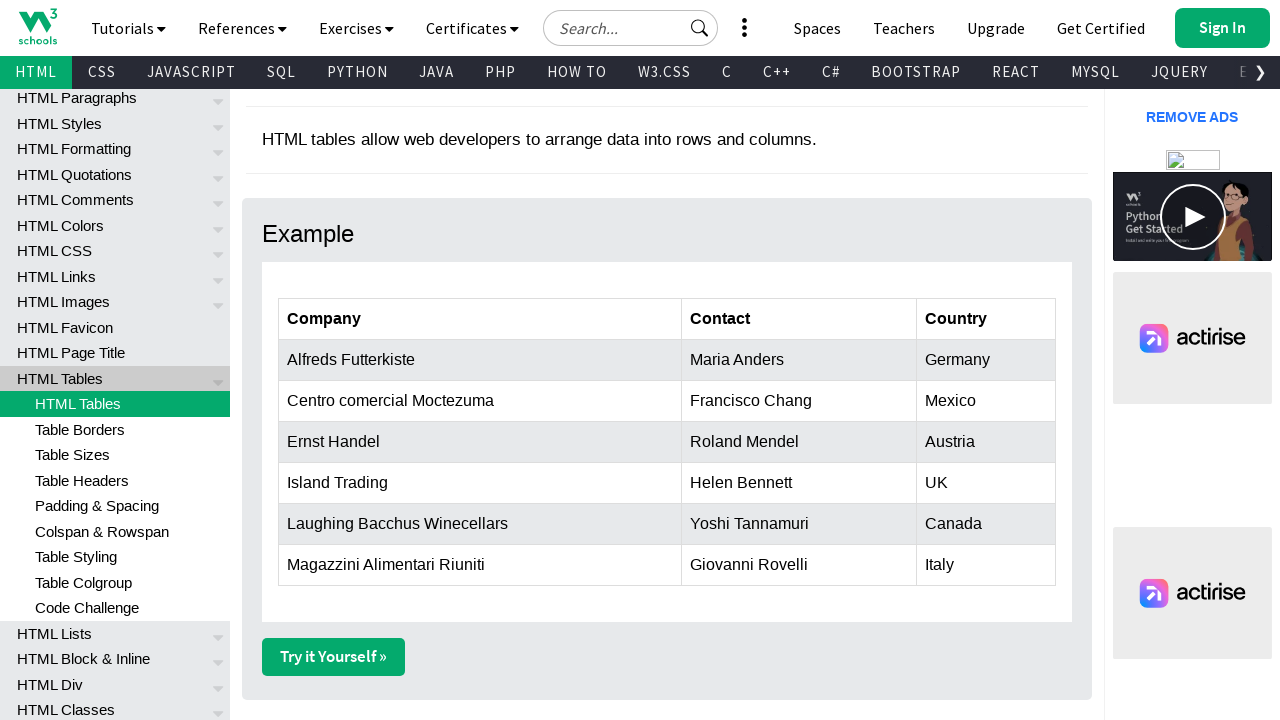

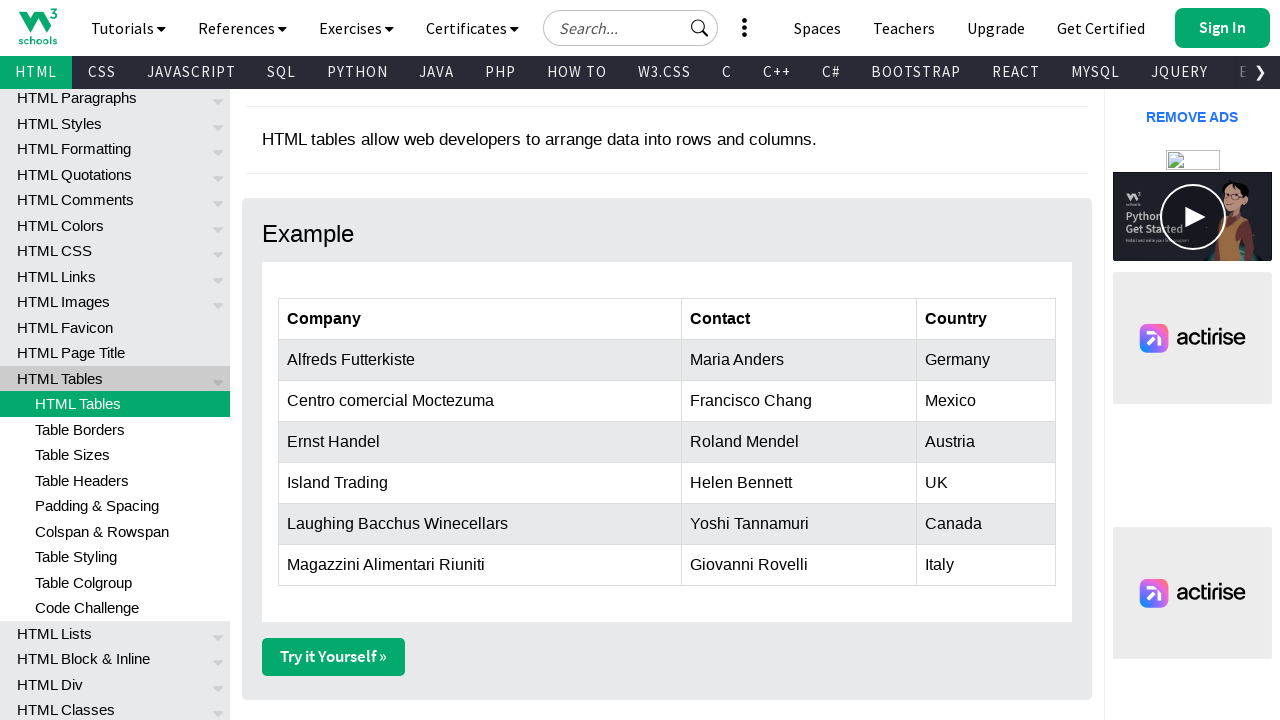